Tests dropdown menu functionality by clicking on the dropdown button and selecting the autocomplete option

Starting URL: https://formy-project.herokuapp.com/dropdown

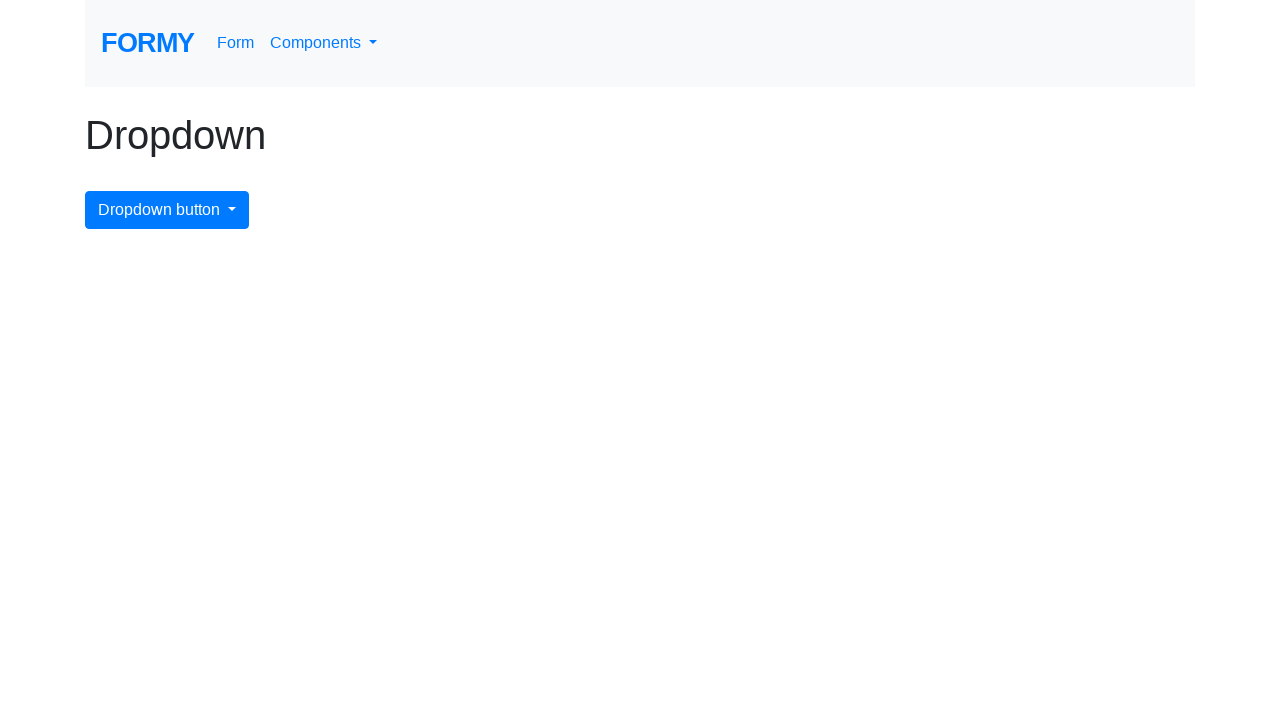

Clicked on dropdown menu button at (167, 210) on #dropdownMenuButton
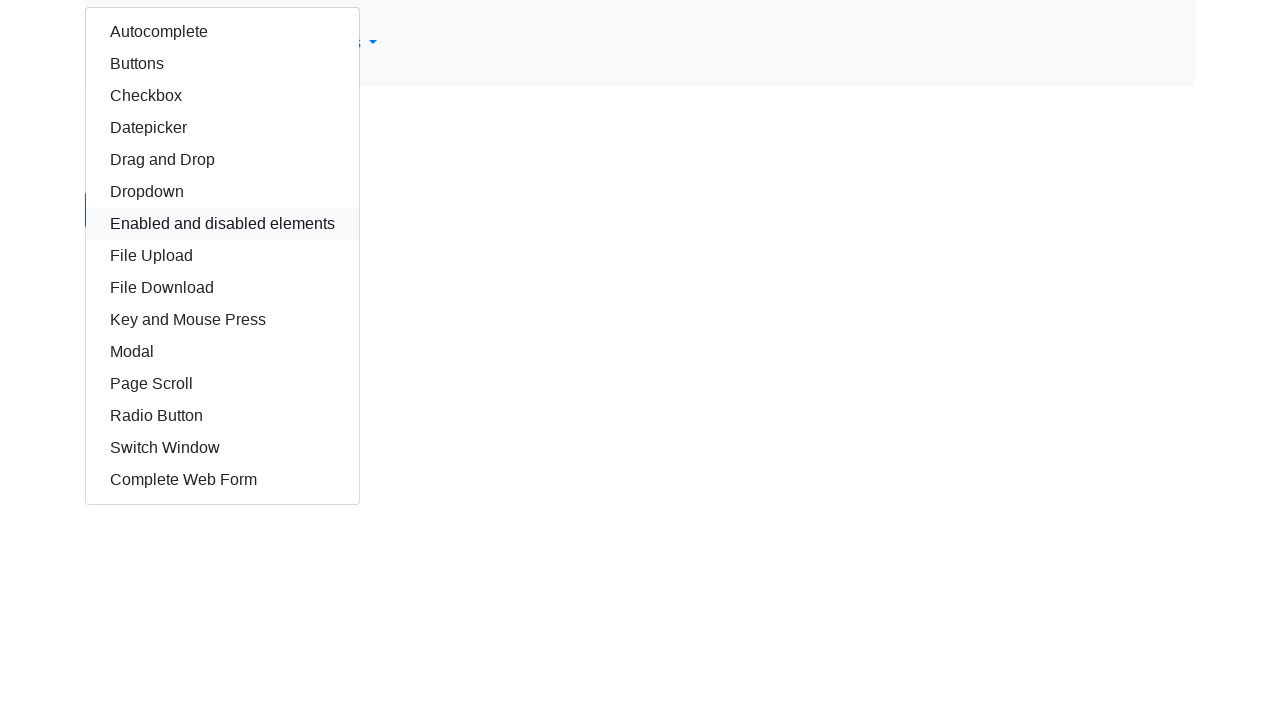

Selected autocomplete option from dropdown menu at (222, 32) on #autocomplete
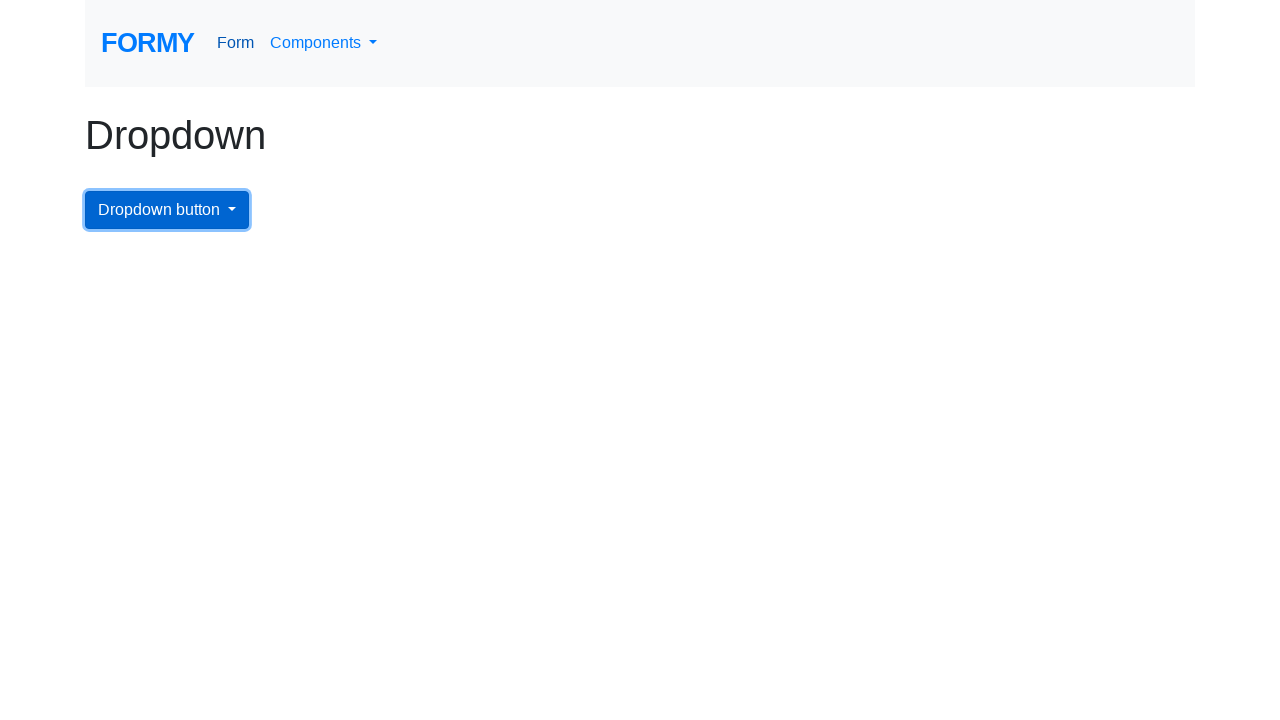

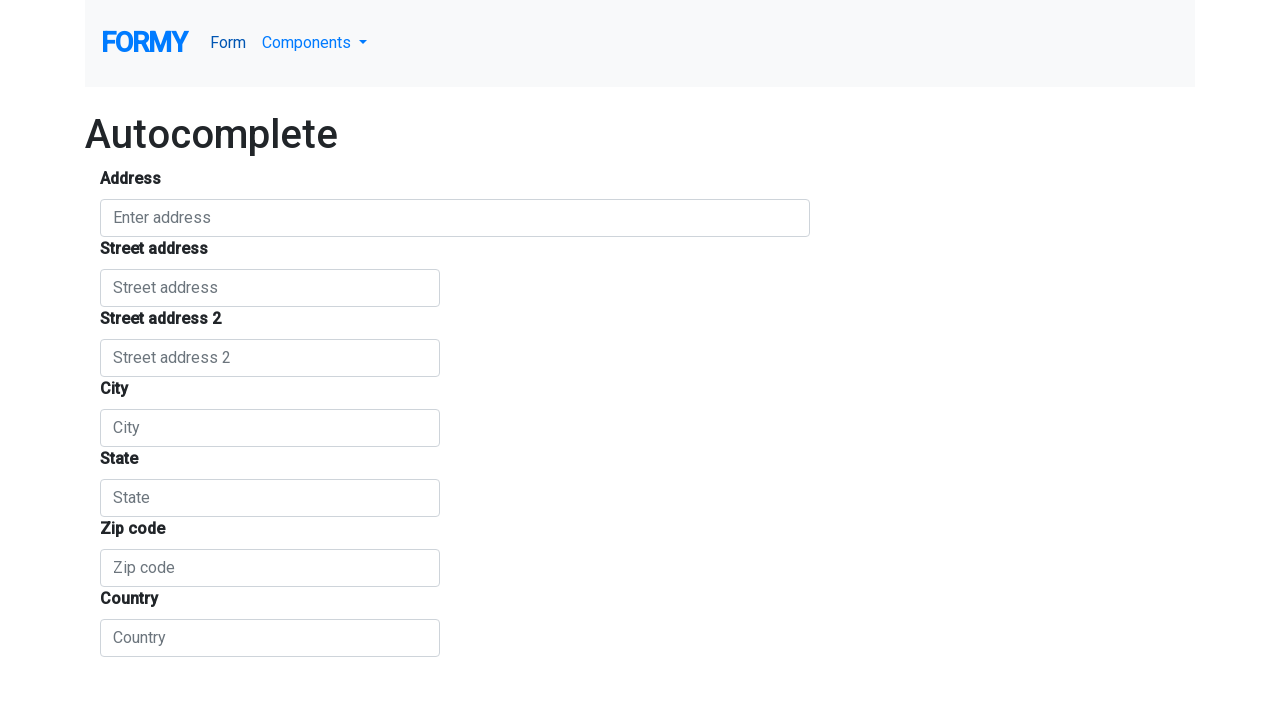